Tests numeric input field by filling it with a number and verifying the value is accepted.

Starting URL: https://the-internet.herokuapp.com/

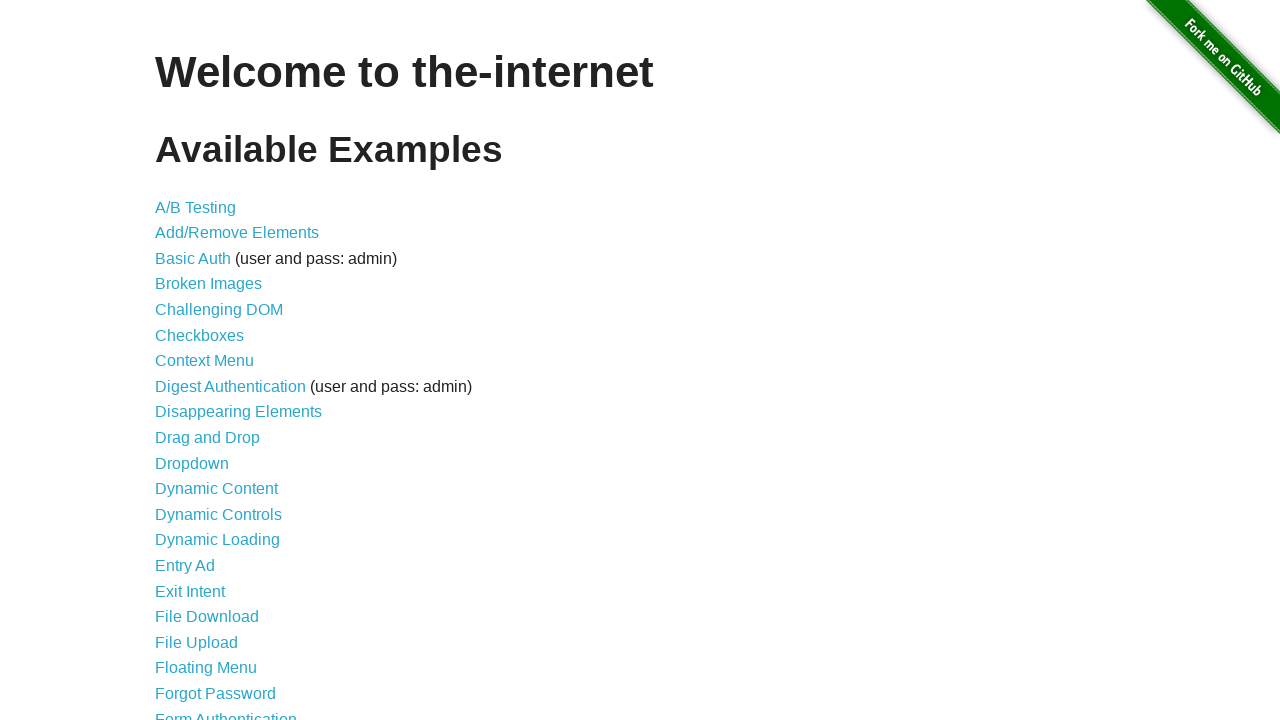

Clicked on Inputs link at (176, 361) on a >> internal:has-text="Inputs"i
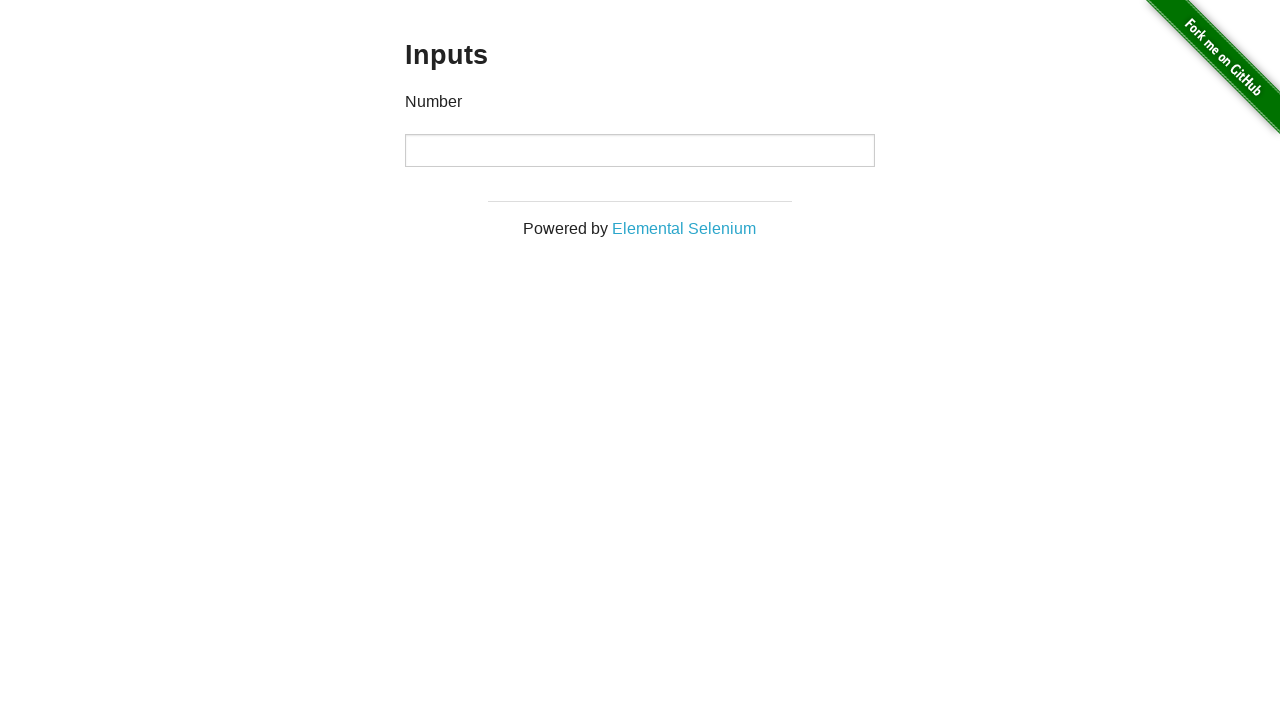

Filled numeric input field with value '12345' on input[type="number"]
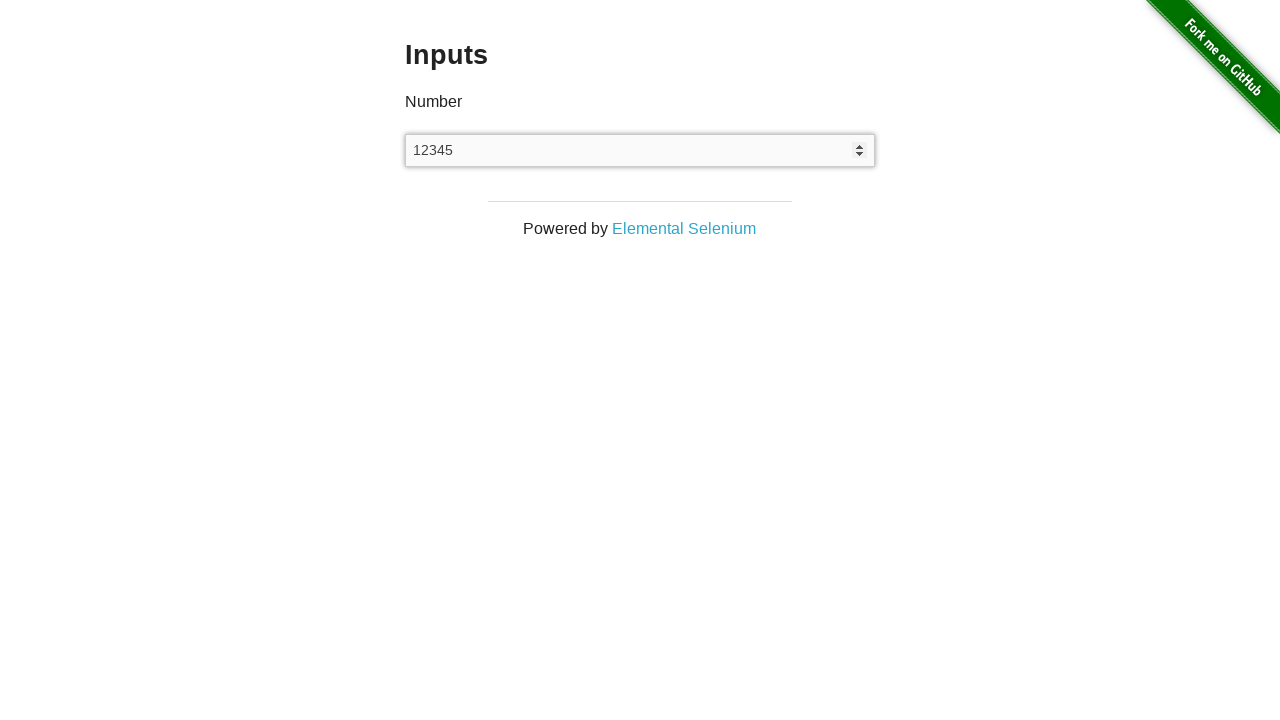

Waited 300ms for numeric input value to be set
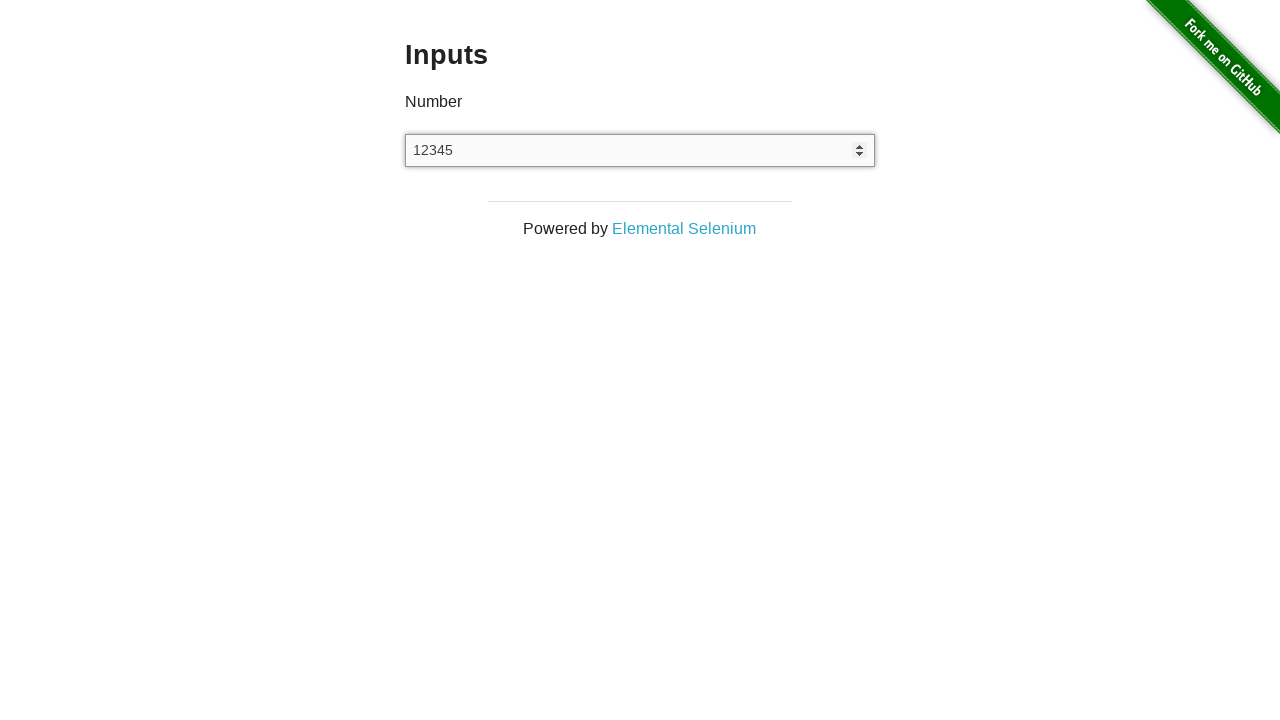

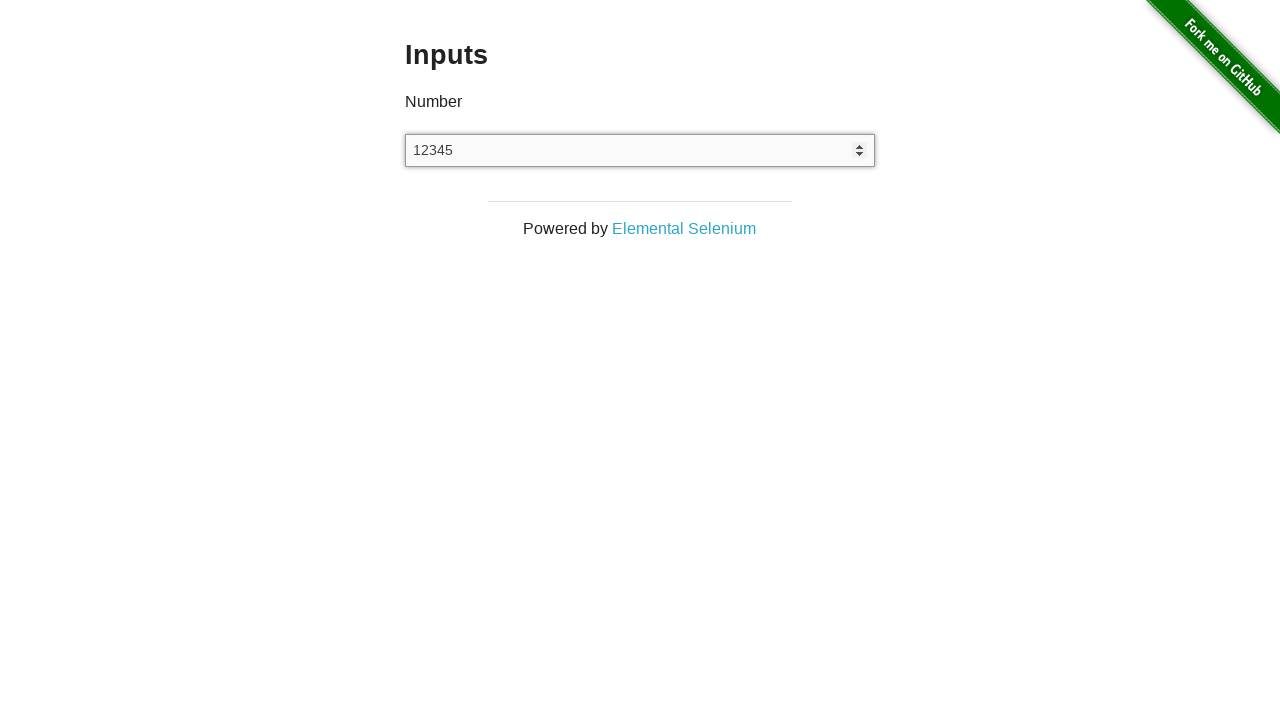